Tests the IRS.gov homepage by clicking on the "File" menu navigation item and verifying that the resulting page contains "Filing information for" text.

Starting URL: https://irs.gov

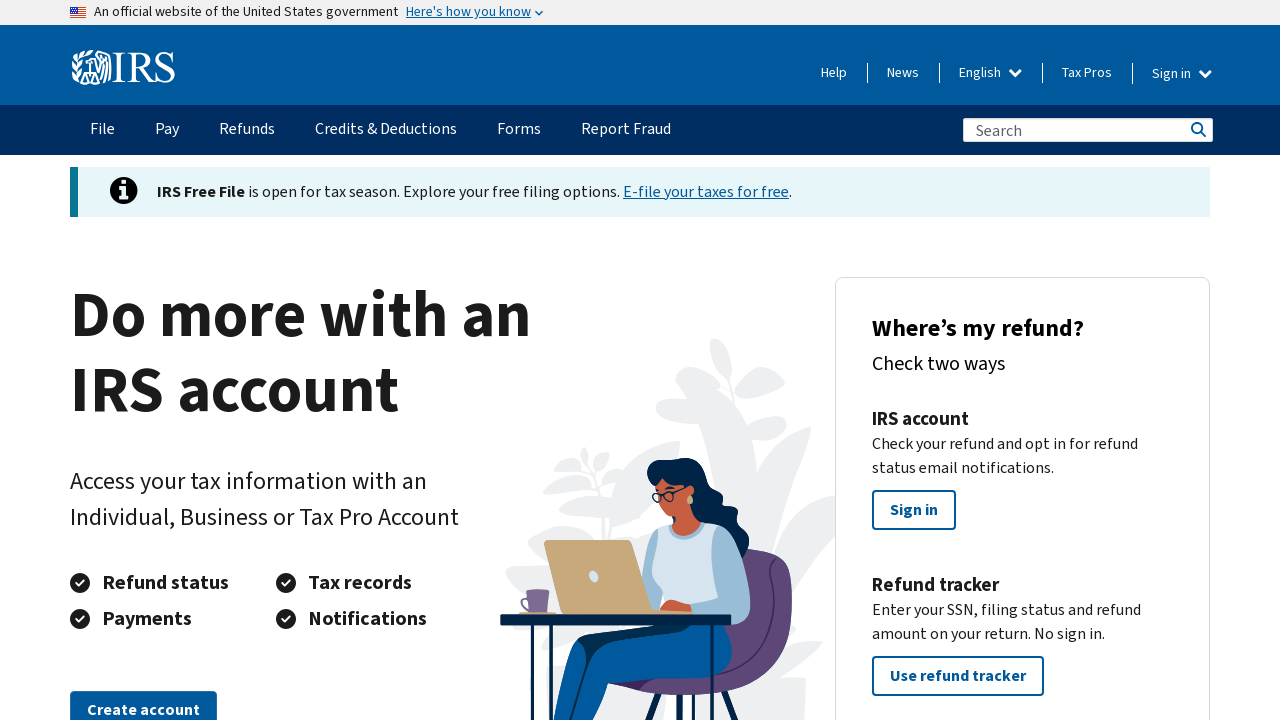

Retrieved page title
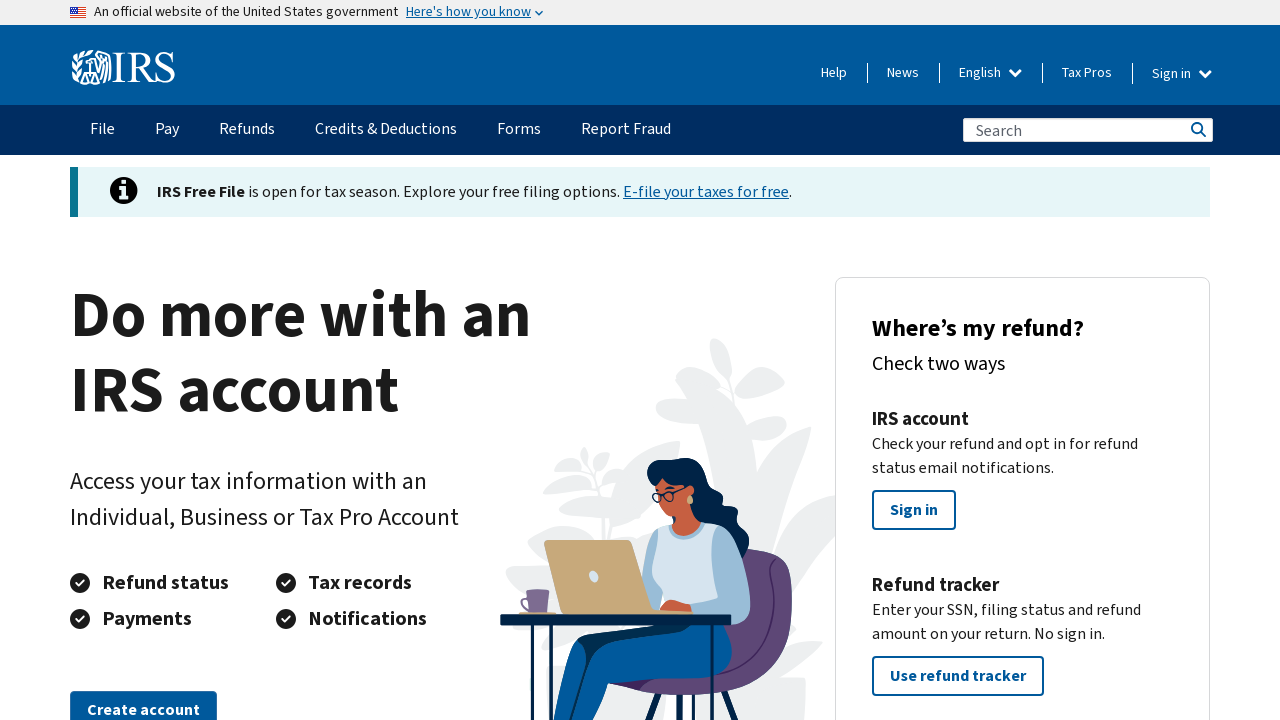

Retrieved current page URL
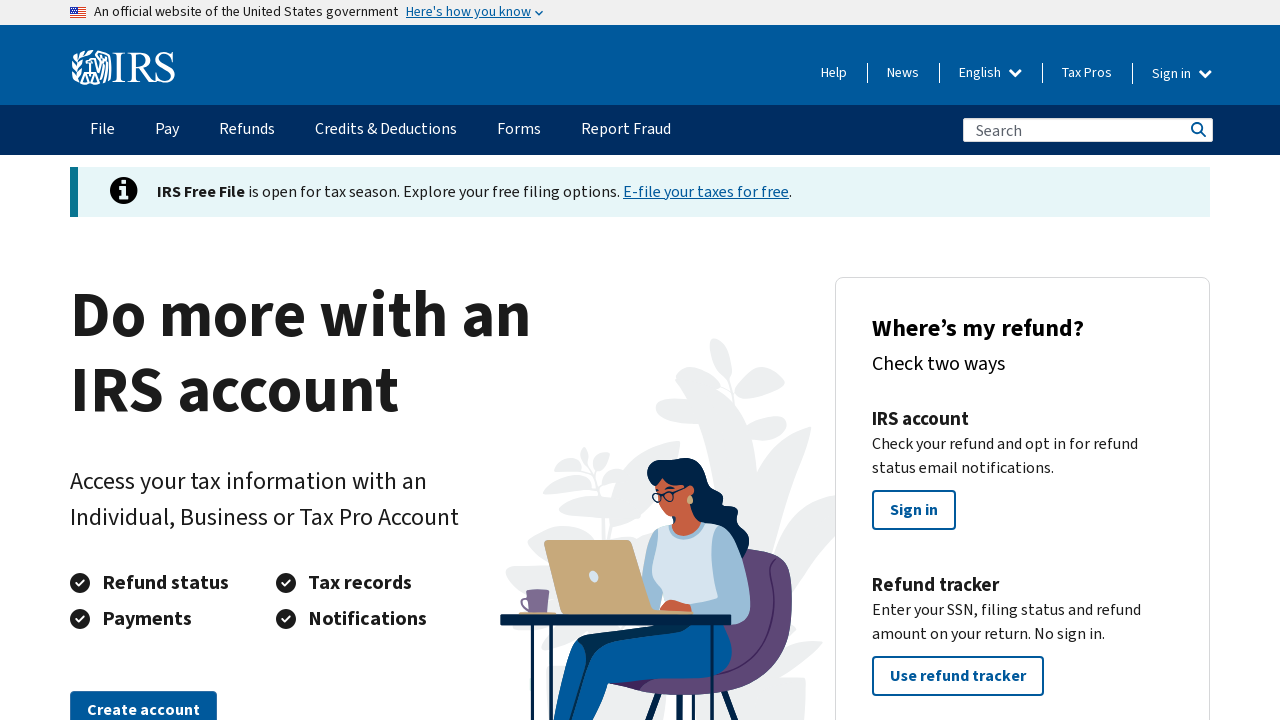

Clicked on the File menu navigation item at (102, 130) on #accessible-megamenu-nav-item-0
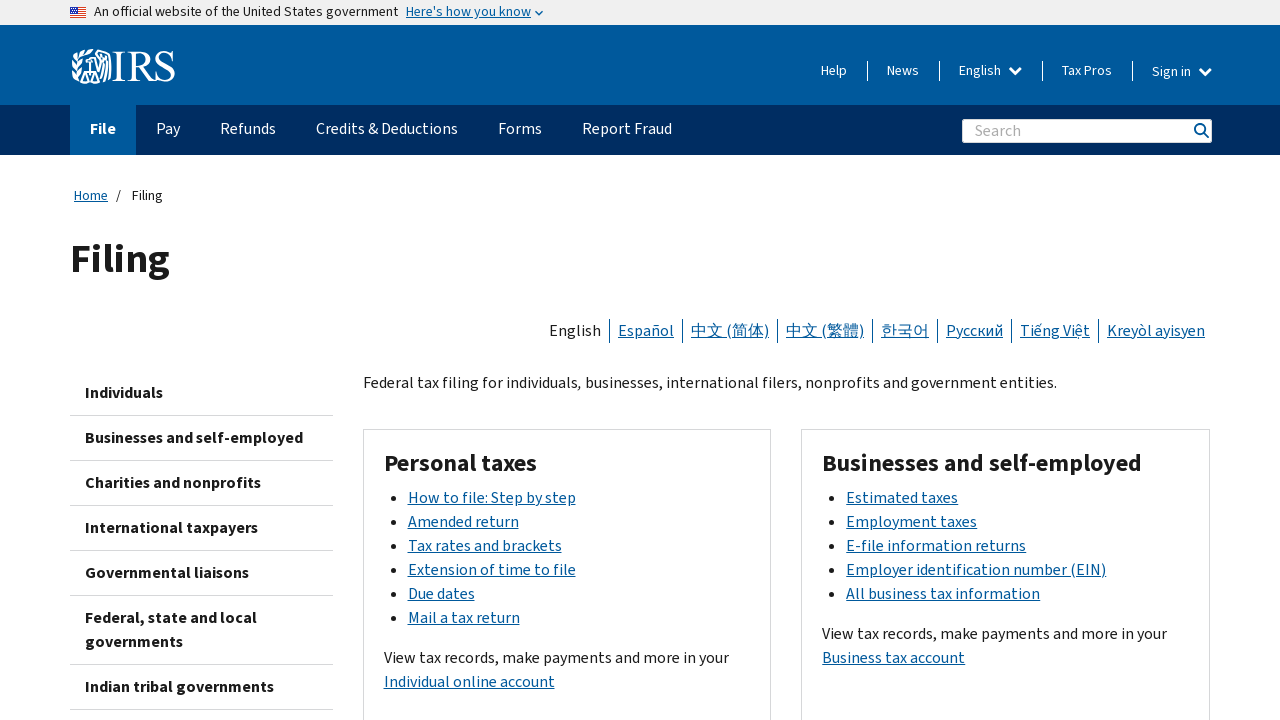

Page content loaded after clicking File menu
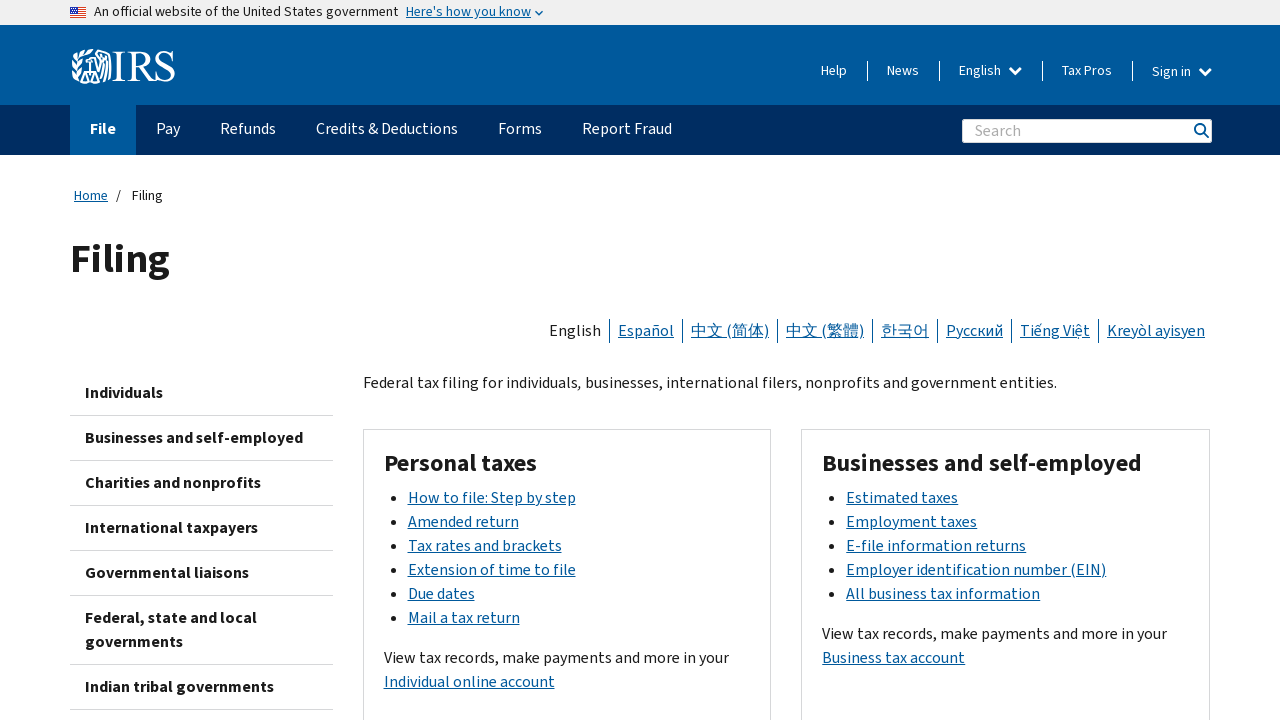

Page does not contain 'Filing information for' text - File menu link does NOT work
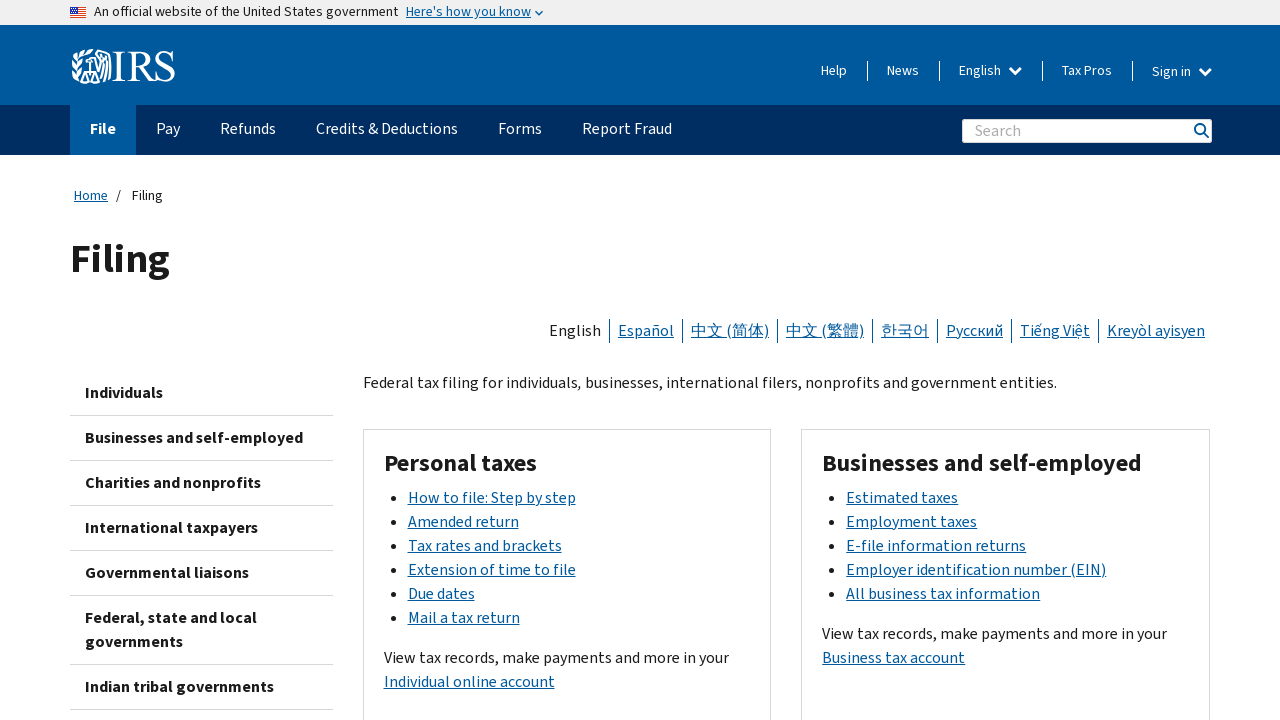

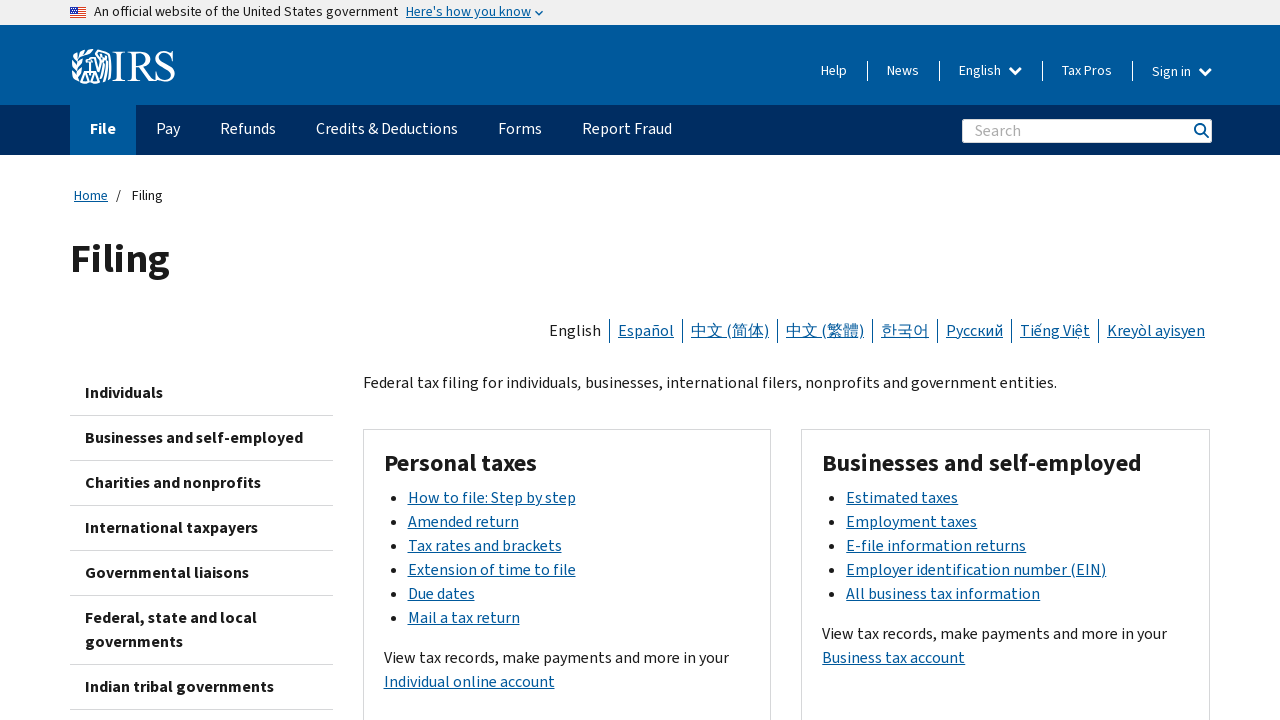